Tests successful login on the demo site with valid test credentials and verifies the secure area page is displayed

Starting URL: http://the-internet.herokuapp.com/login

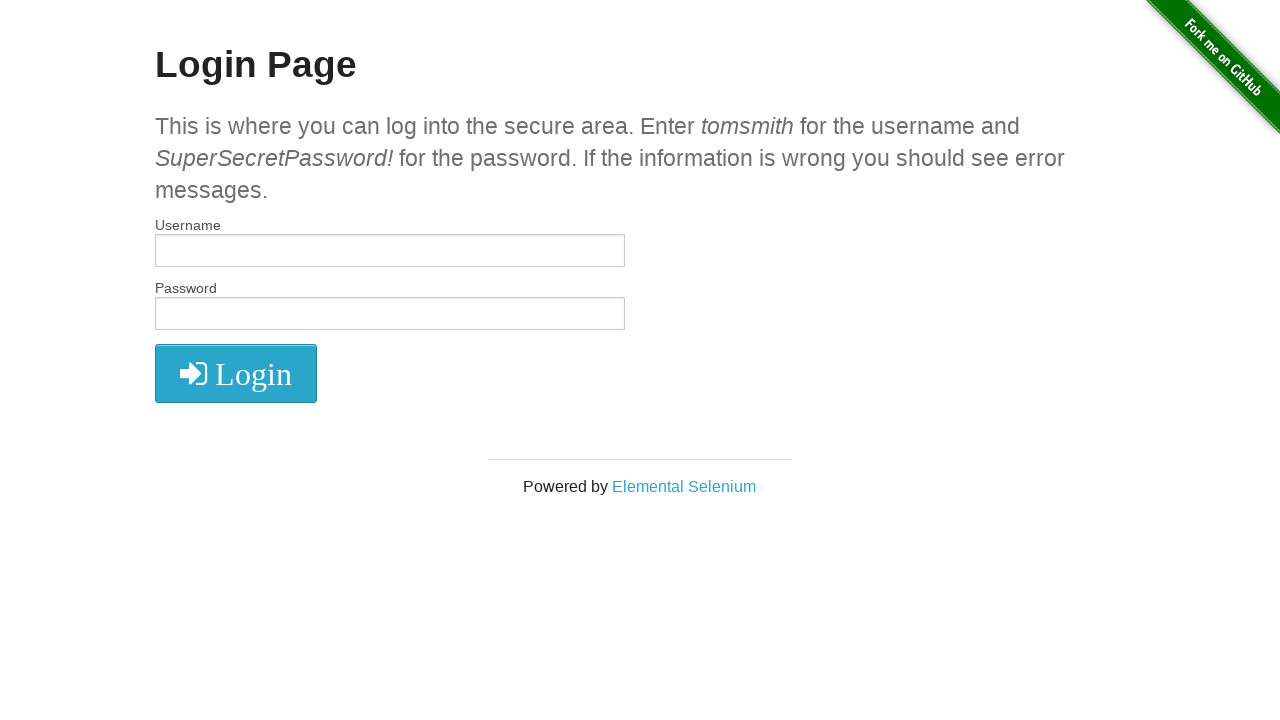

Entered username 'tomsmith' in the username field on input#username
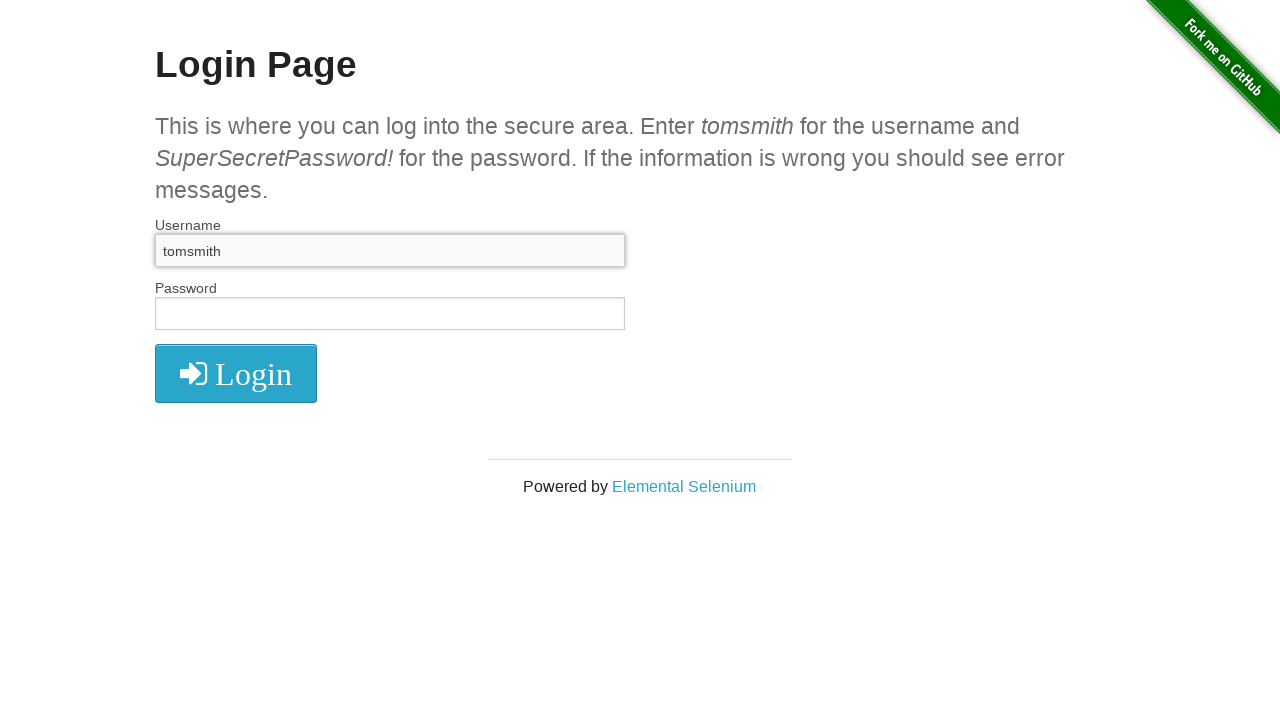

Entered password in the password field on input[type='password']
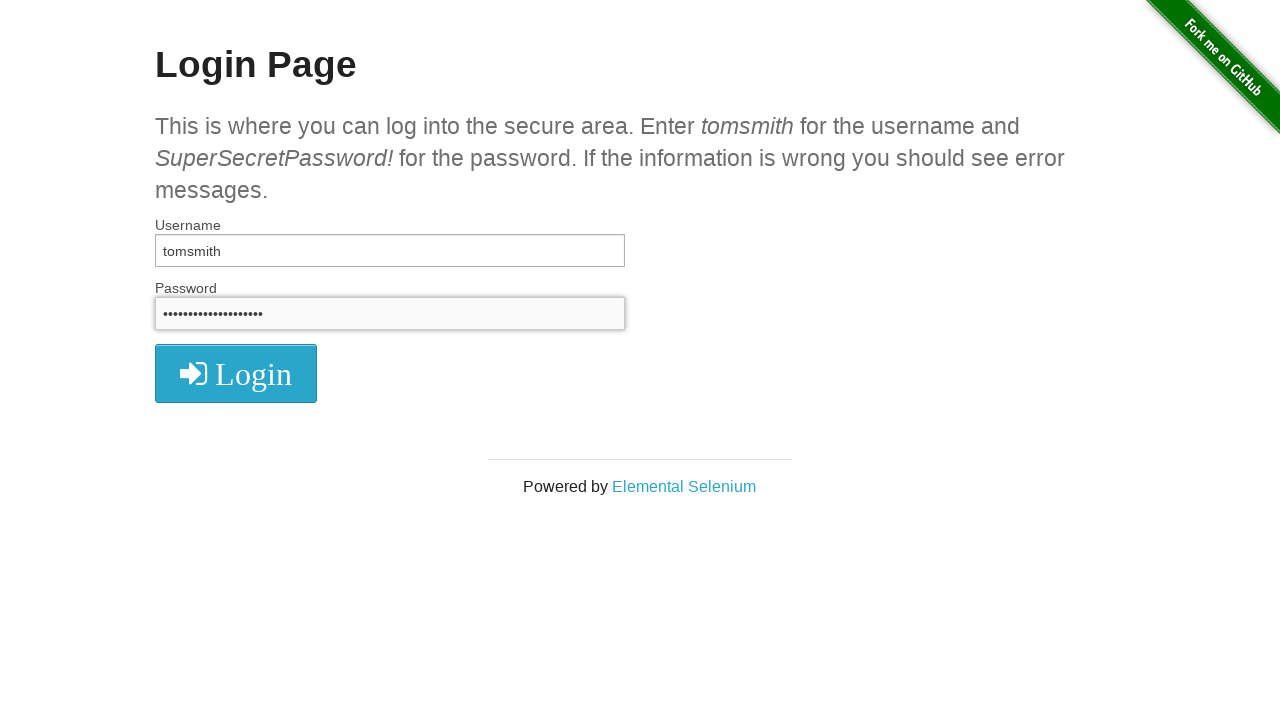

Clicked login button to submit credentials at (236, 373) on button.radius
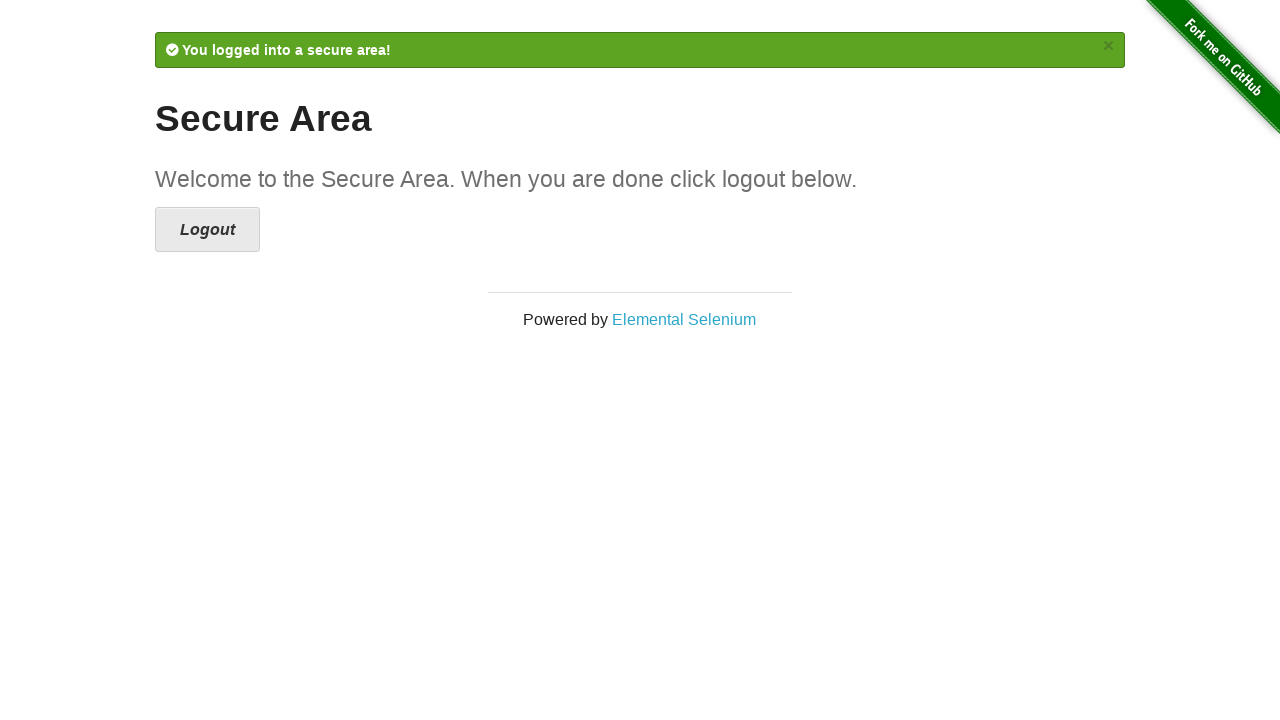

Secure area page loaded successfully
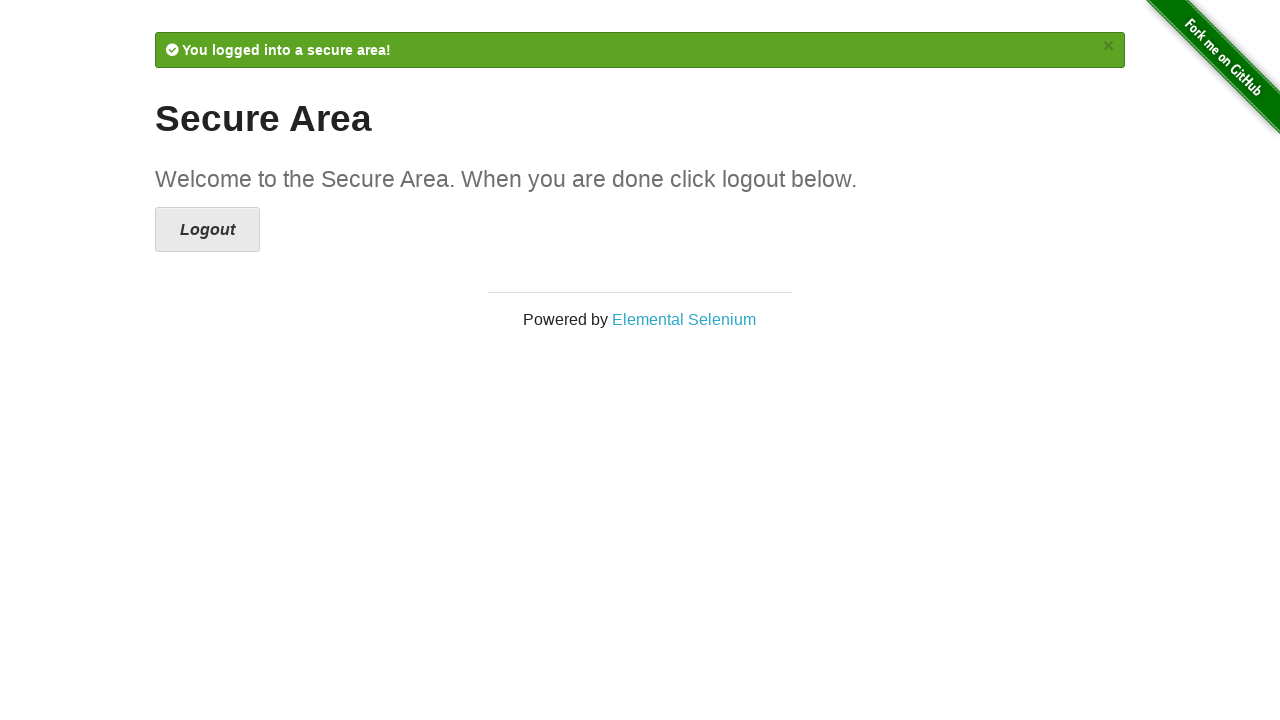

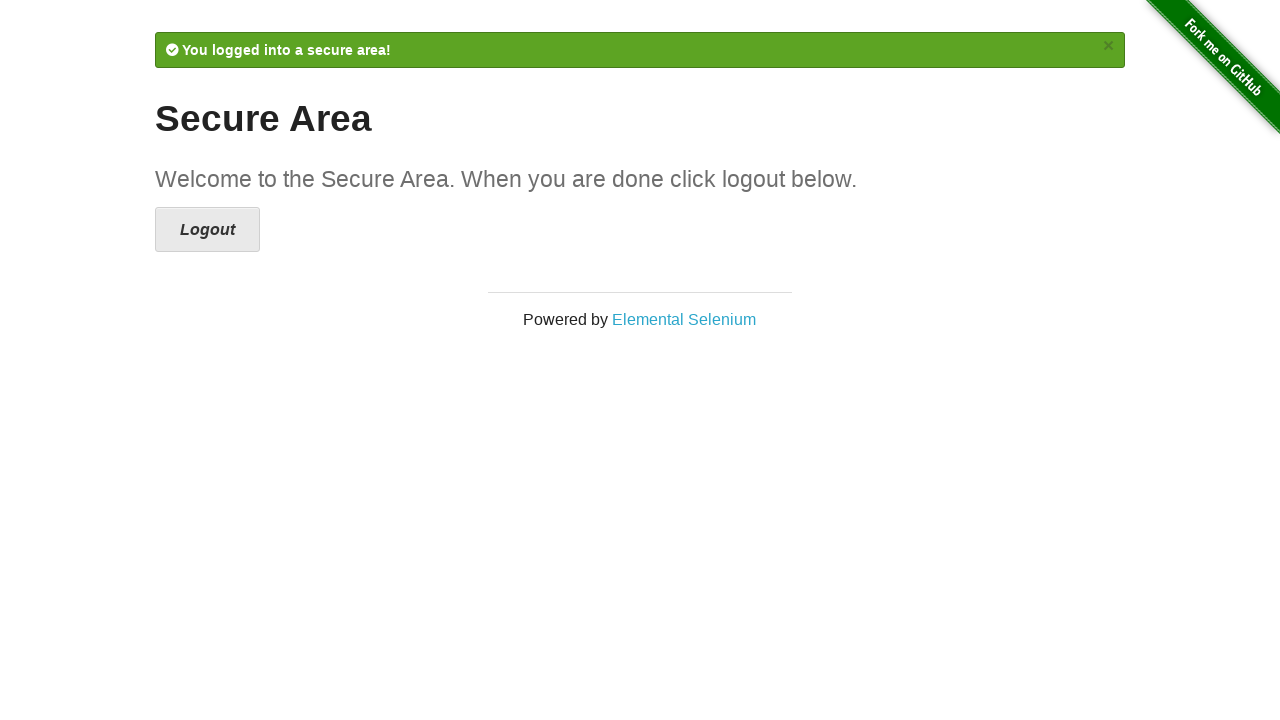